Tests the Personal Notes feature by navigating to the lesson page, adding 10 notes with titles and content, and then searching for specific content.

Starting URL: https://material.playwrightvn.com/

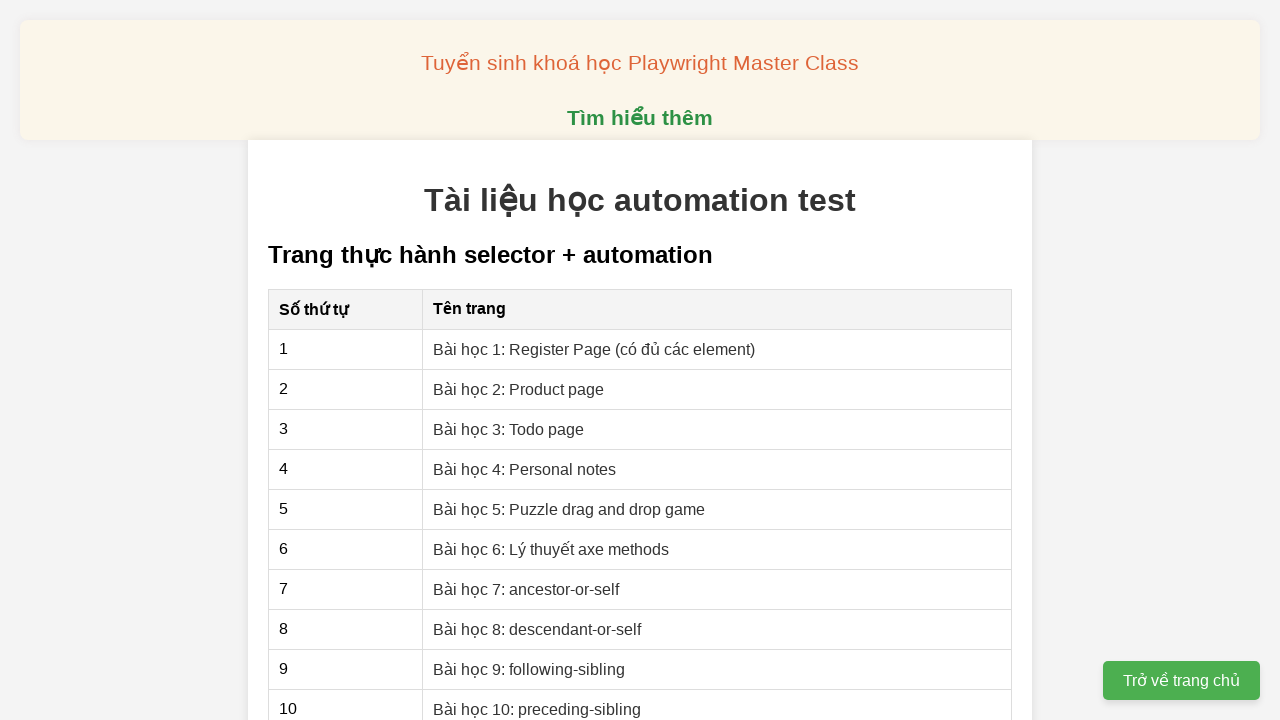

Clicked on Lesson 4: Personal notes link at (525, 469) on xpath=//a[contains(text(),'Bài học 4: Personal notes')]
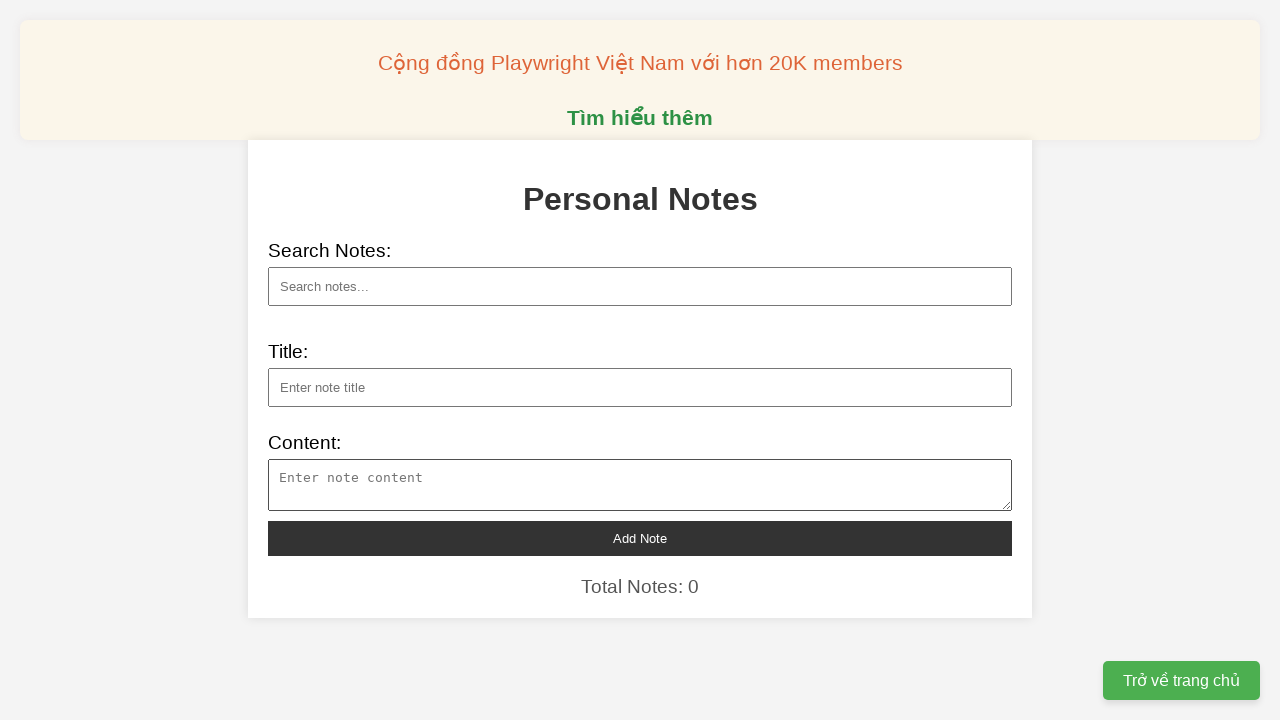

Filled note title field with 'Title 1' on xpath=//input[@id="note-title"]
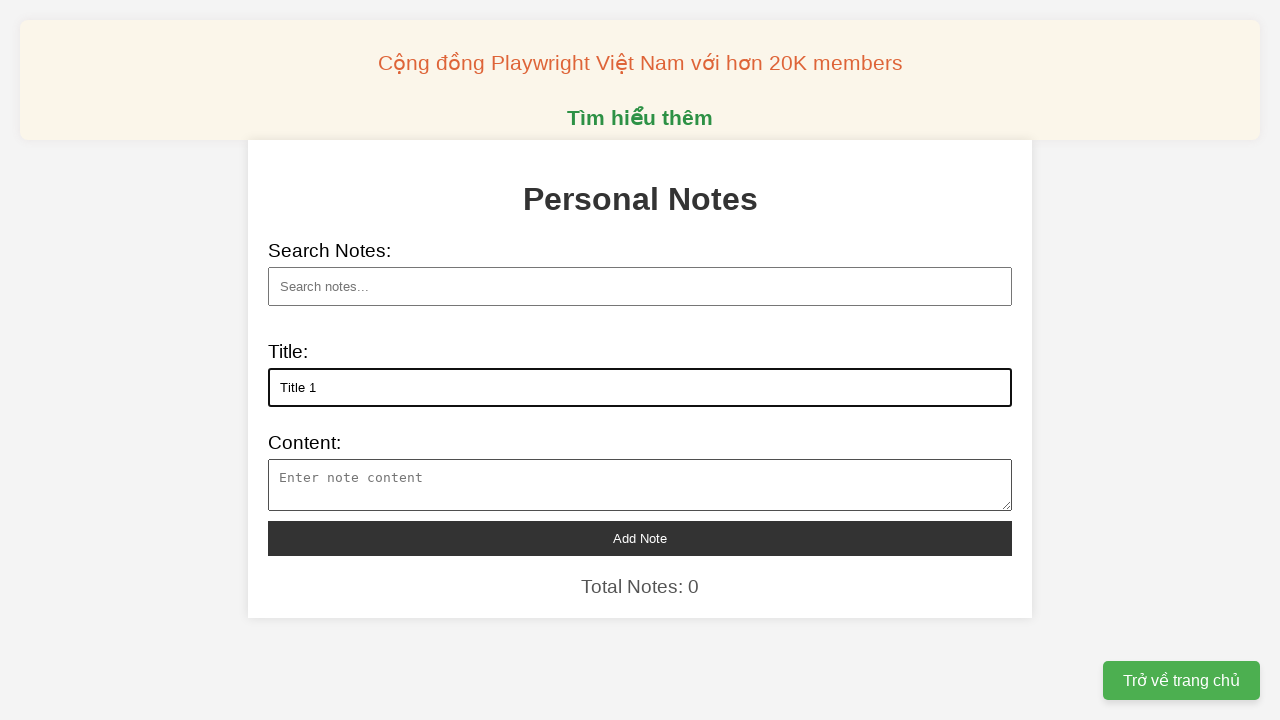

Filled note content field with 'Content 1' on xpath=//textarea[@id="note-content"]
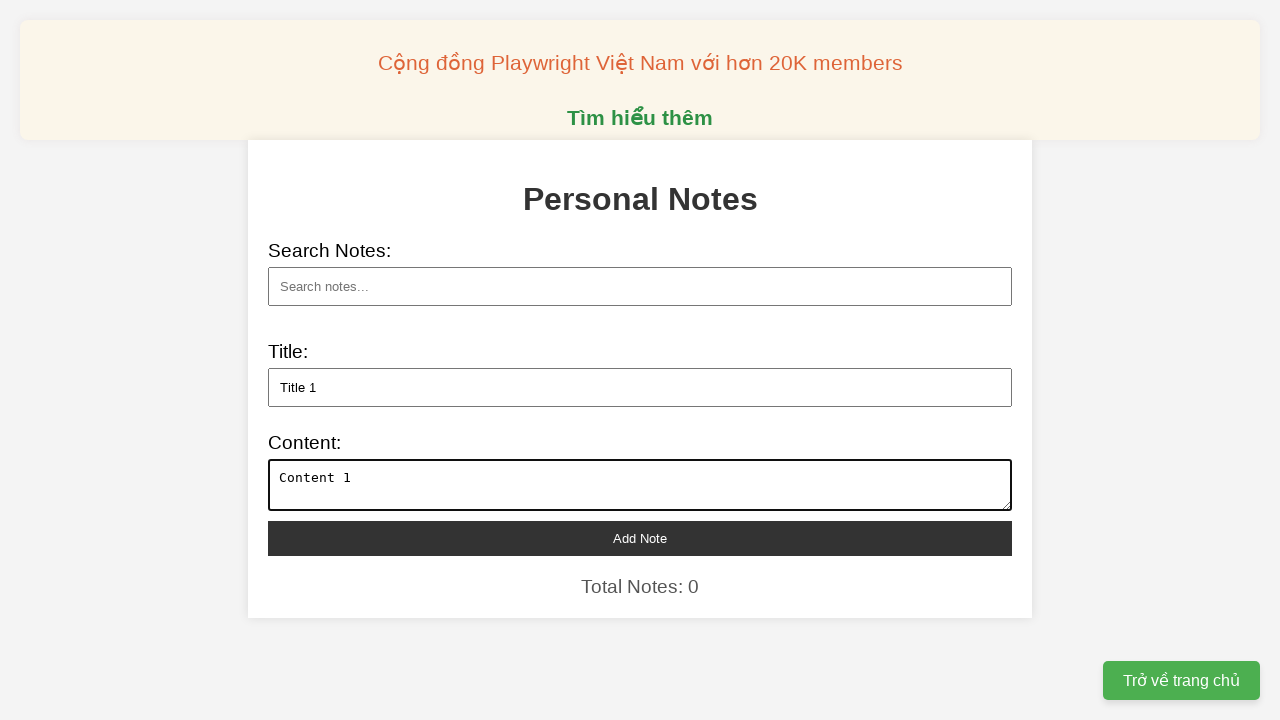

Clicked add note button for note 'Title 1' at (640, 538) on xpath=//button[@id="add-note"]
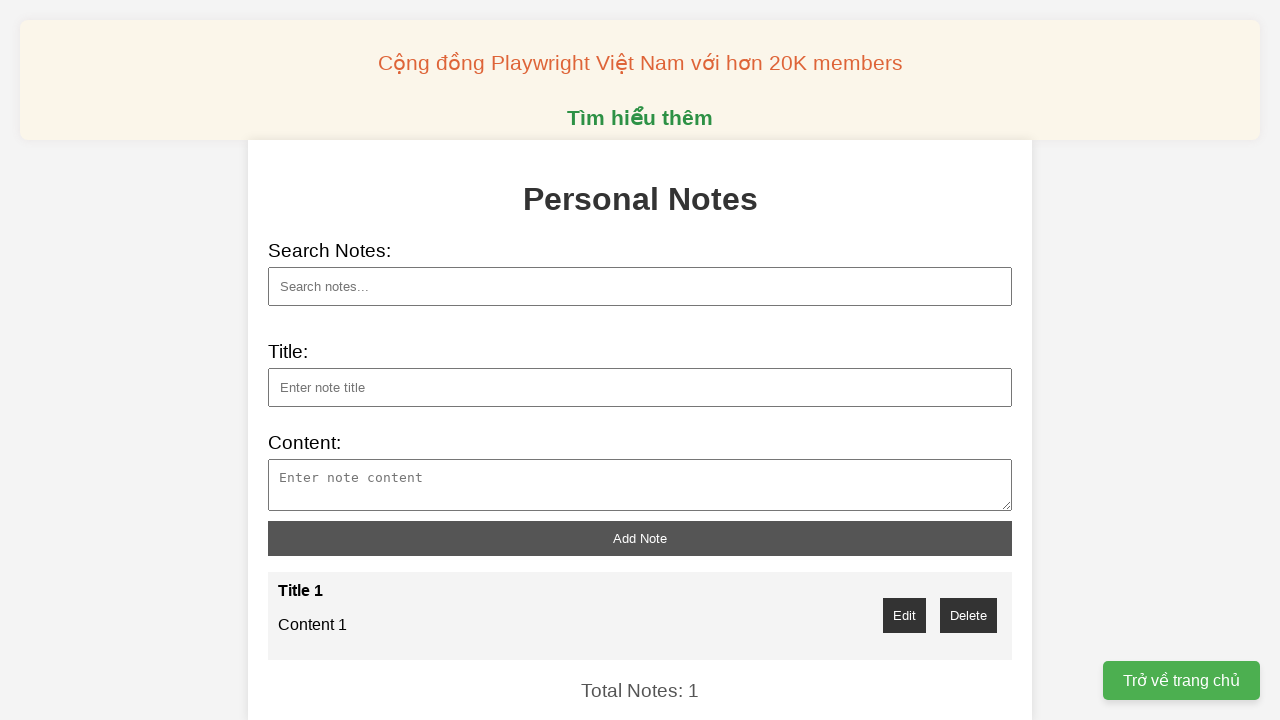

Filled note title field with 'Title 2' on xpath=//input[@id="note-title"]
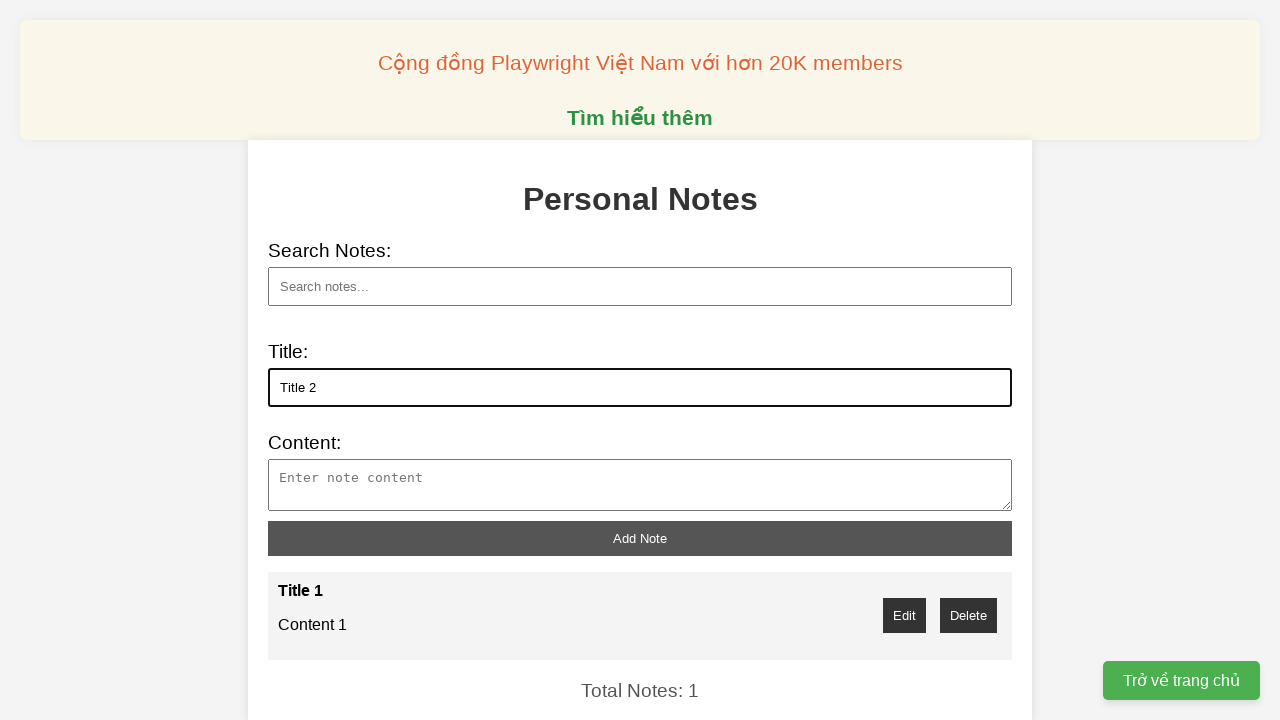

Filled note content field with 'Content 2' on xpath=//textarea[@id="note-content"]
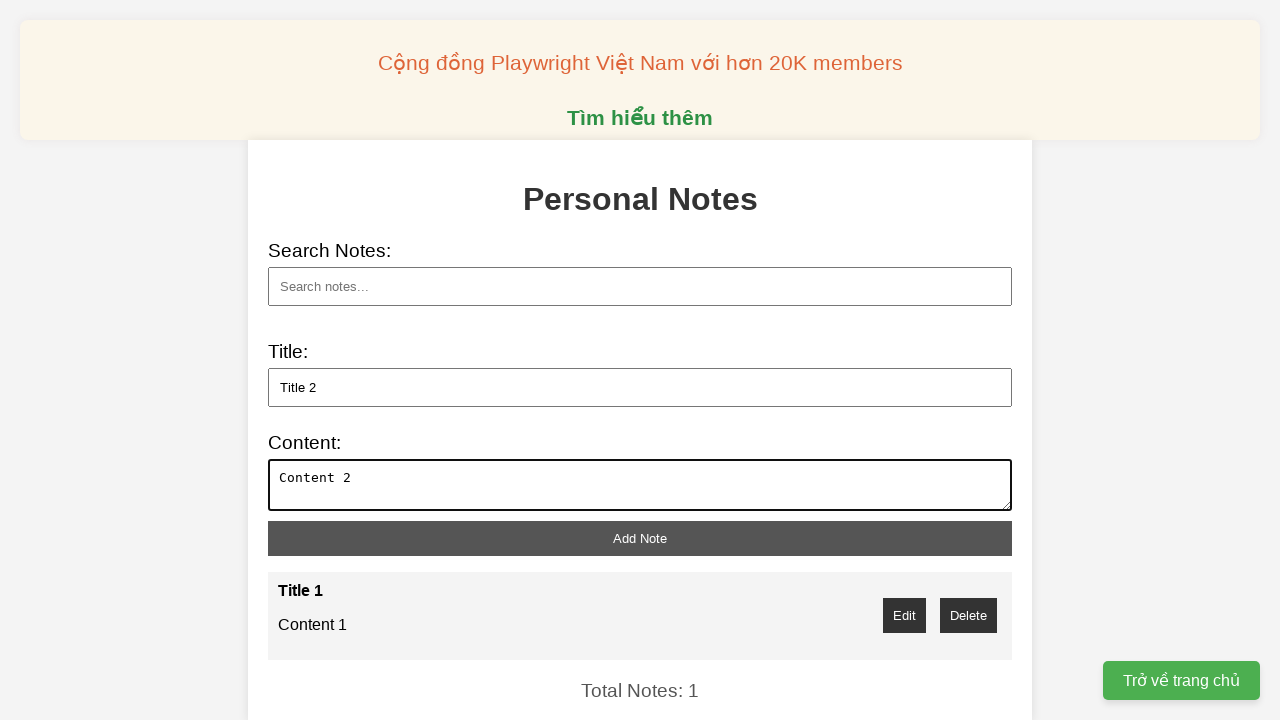

Clicked add note button for note 'Title 2' at (640, 538) on xpath=//button[@id="add-note"]
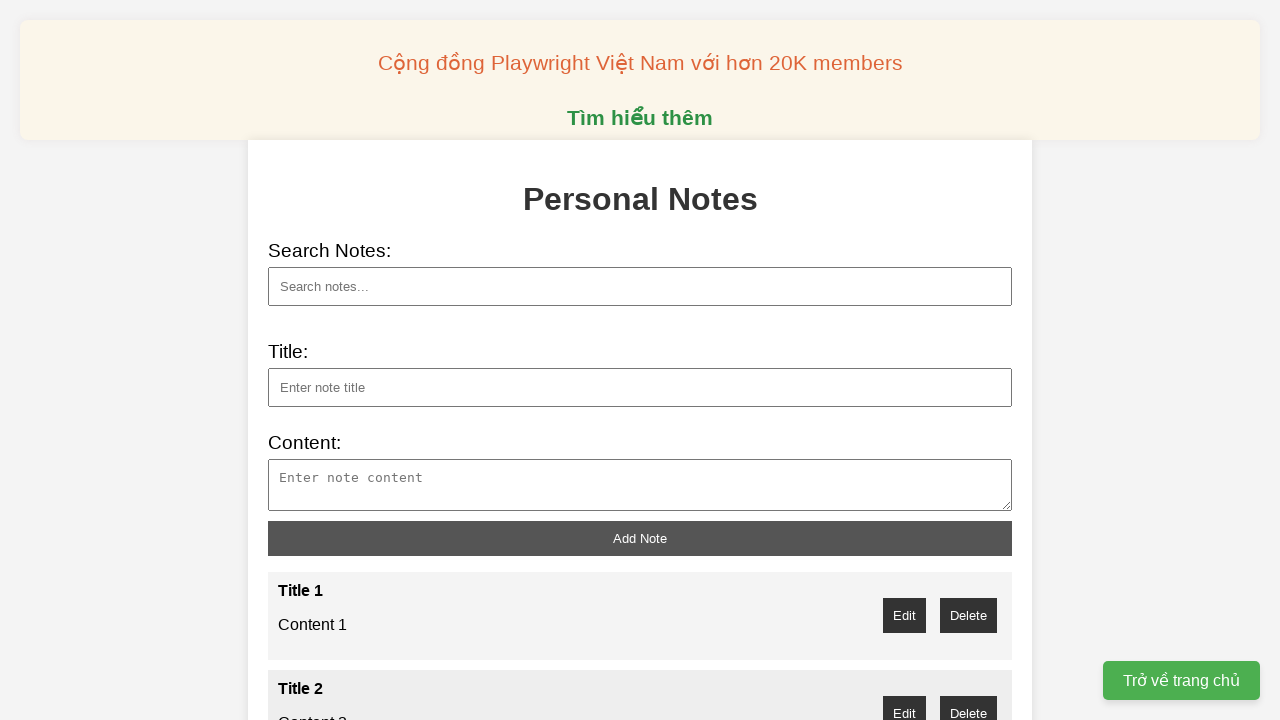

Filled note title field with 'Title 3' on xpath=//input[@id="note-title"]
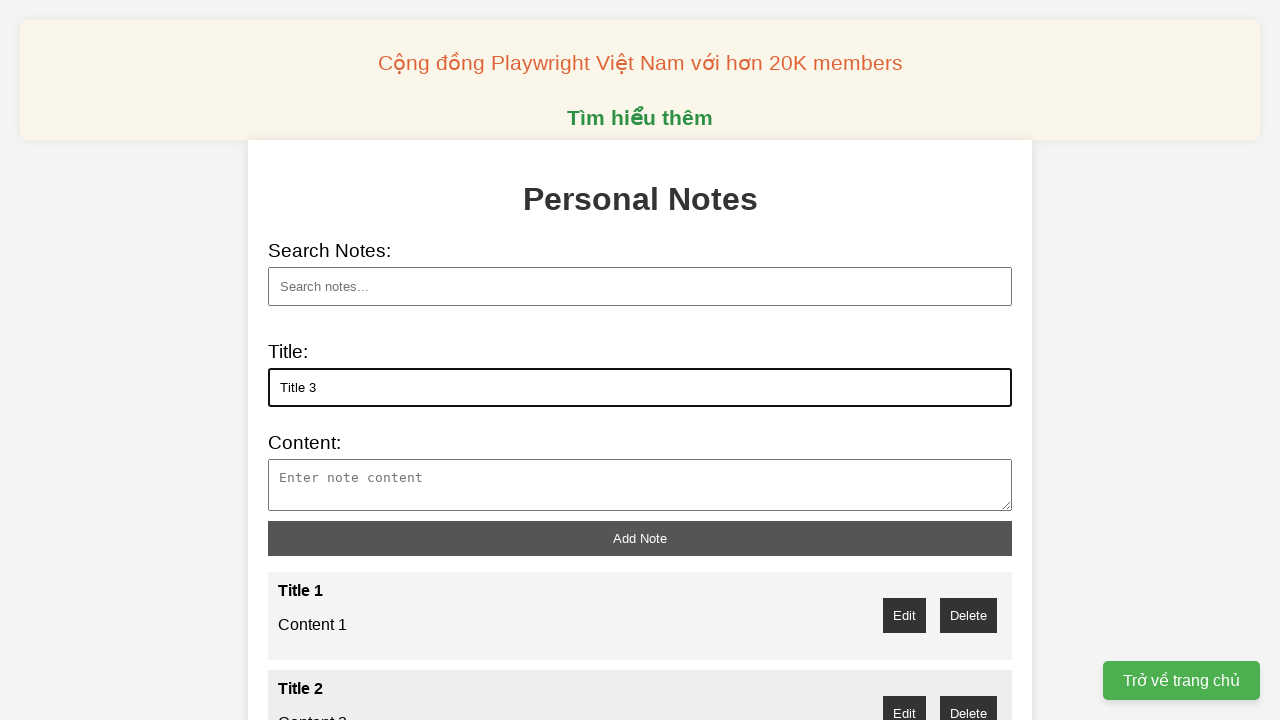

Filled note content field with 'Content 3' on xpath=//textarea[@id="note-content"]
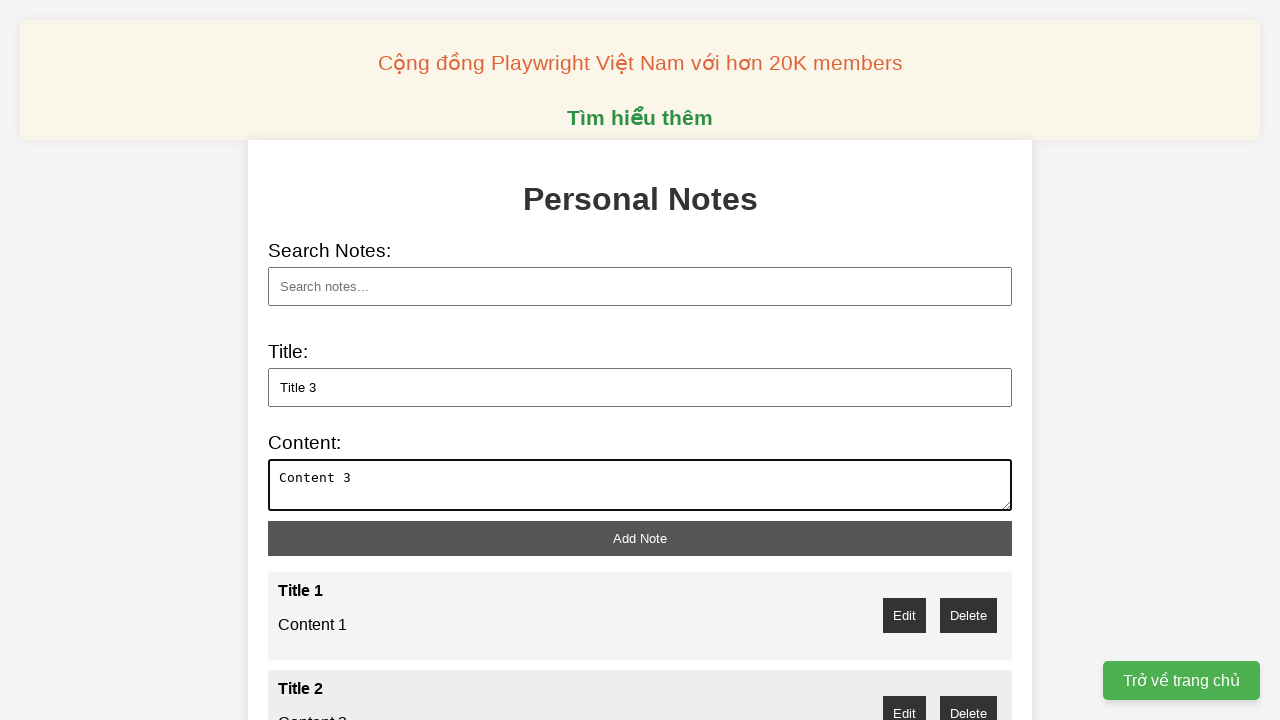

Clicked add note button for note 'Title 3' at (640, 538) on xpath=//button[@id="add-note"]
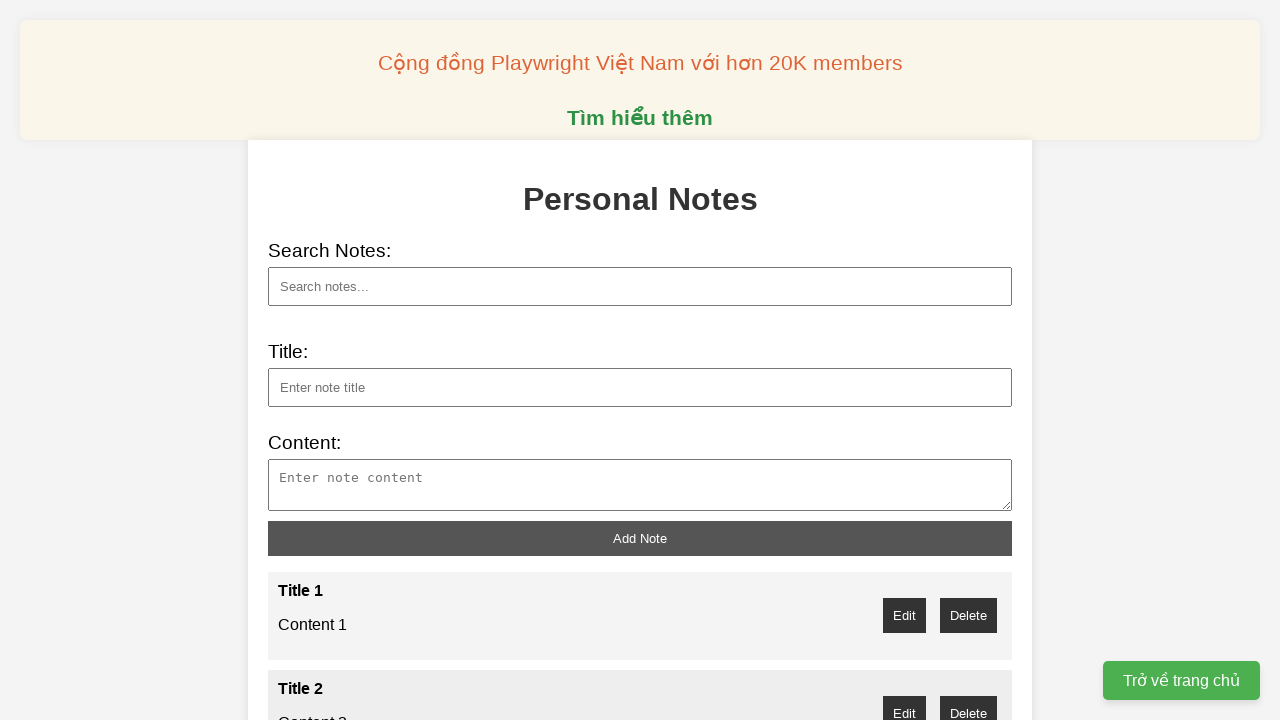

Filled note title field with 'Title 4' on xpath=//input[@id="note-title"]
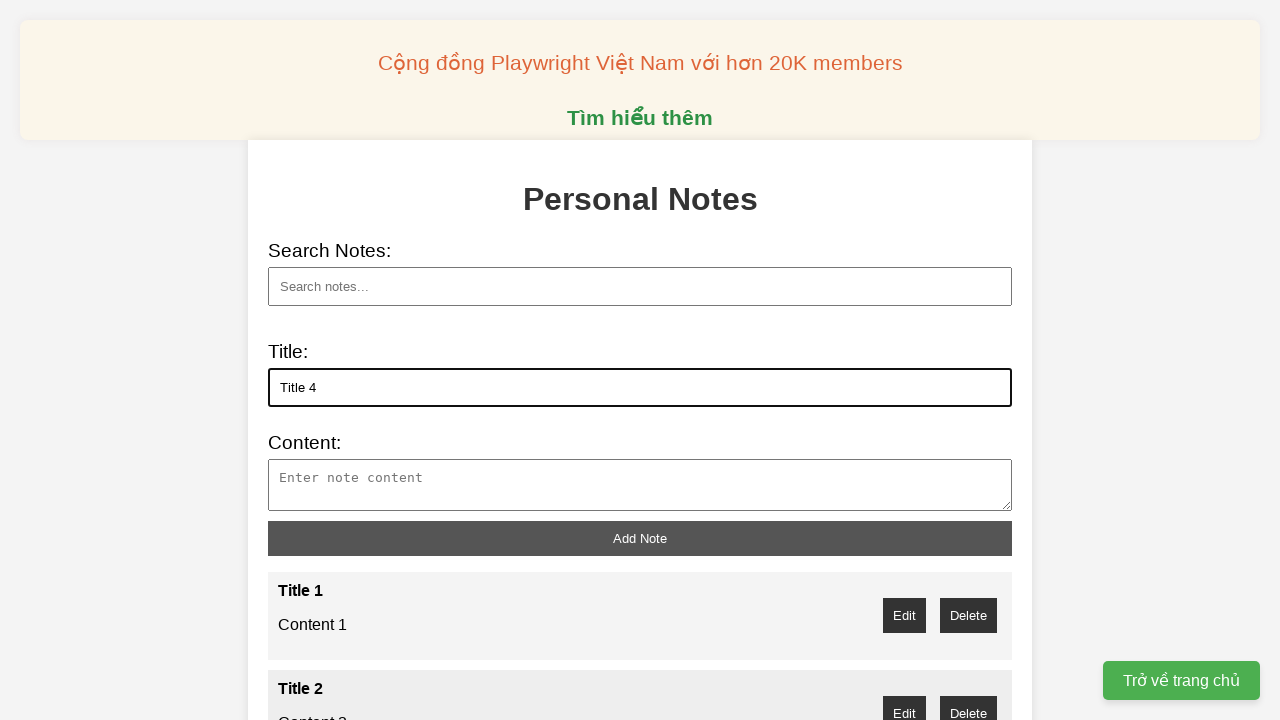

Filled note content field with 'Content 4' on xpath=//textarea[@id="note-content"]
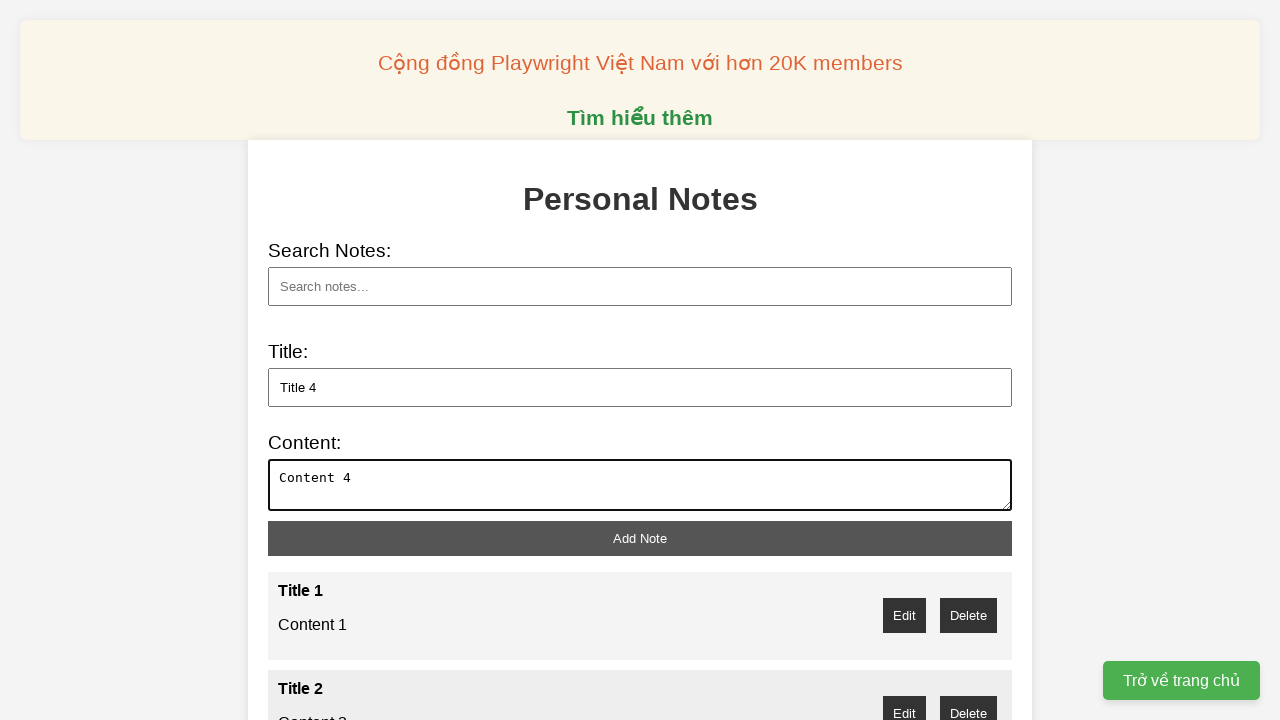

Clicked add note button for note 'Title 4' at (640, 538) on xpath=//button[@id="add-note"]
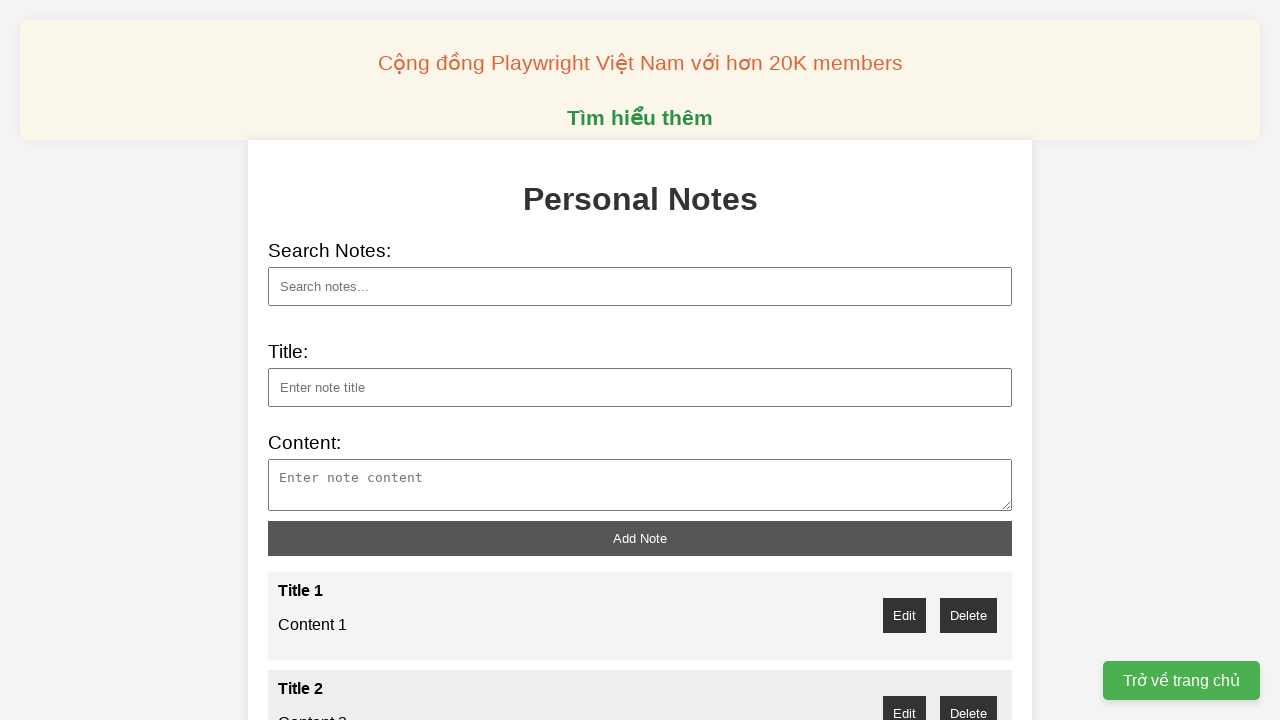

Filled note title field with 'Title 5' on xpath=//input[@id="note-title"]
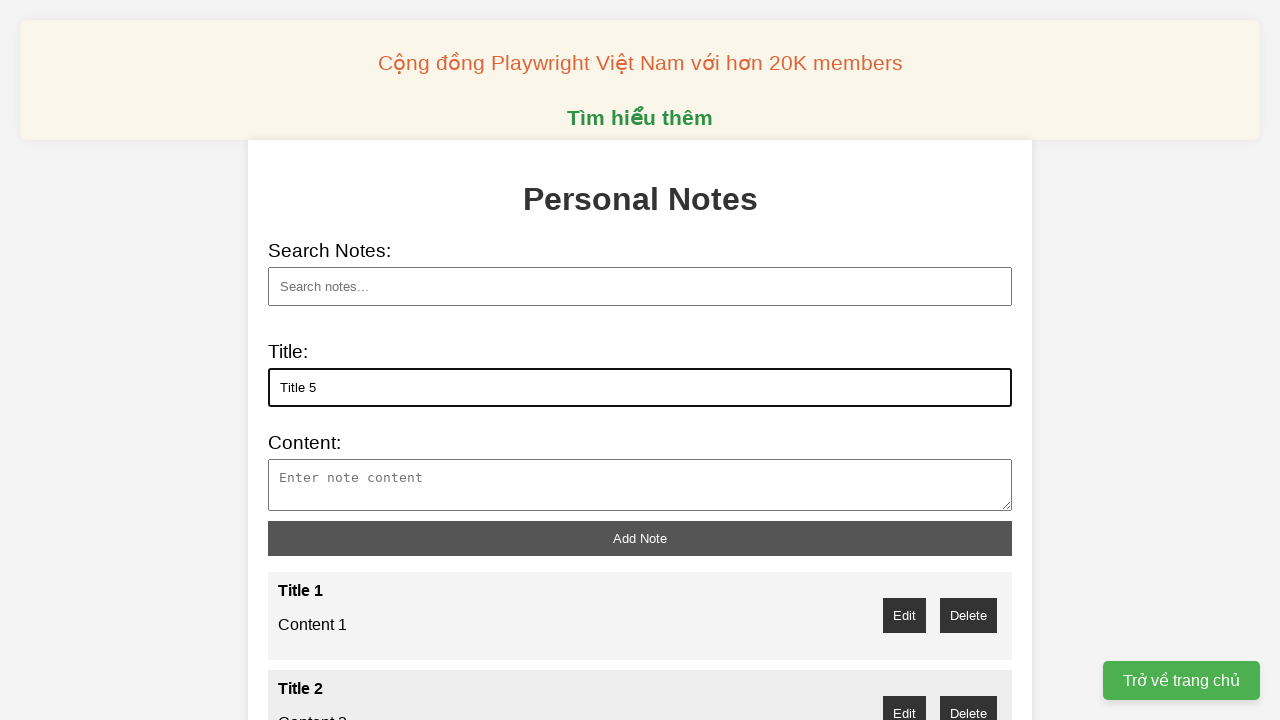

Filled note content field with 'Content 5' on xpath=//textarea[@id="note-content"]
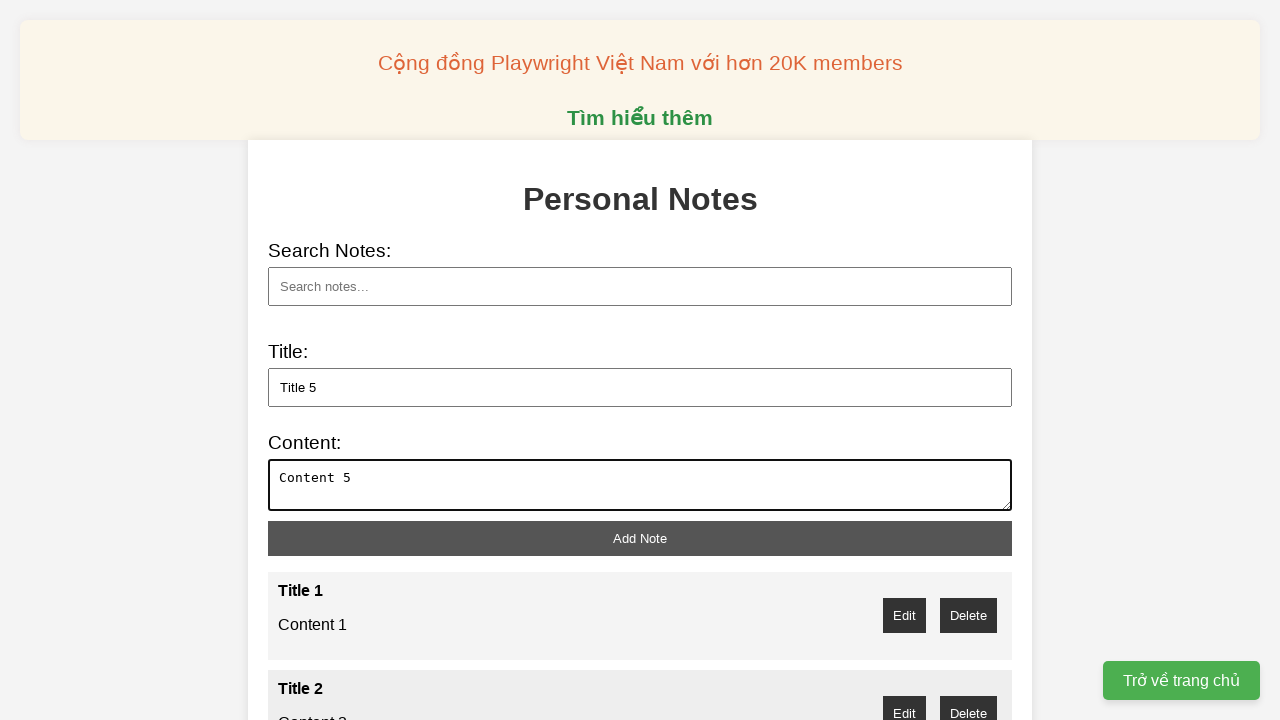

Clicked add note button for note 'Title 5' at (640, 538) on xpath=//button[@id="add-note"]
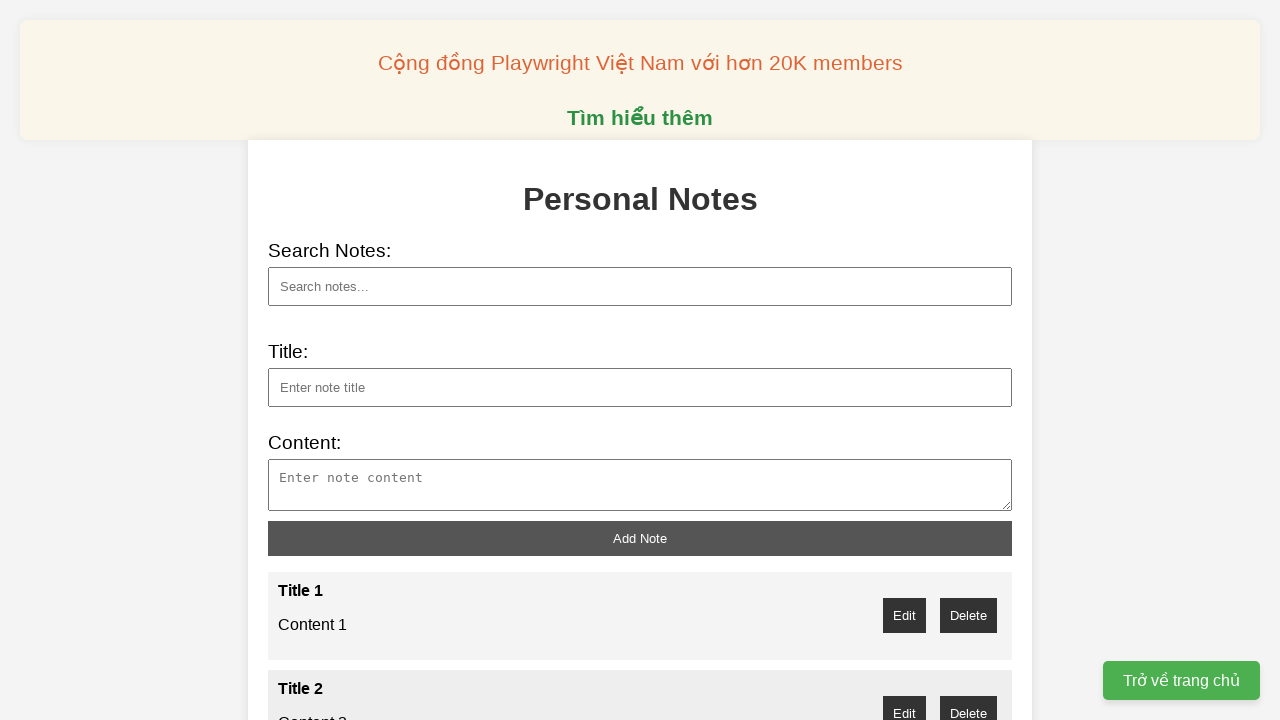

Filled note title field with 'Title 6' on xpath=//input[@id="note-title"]
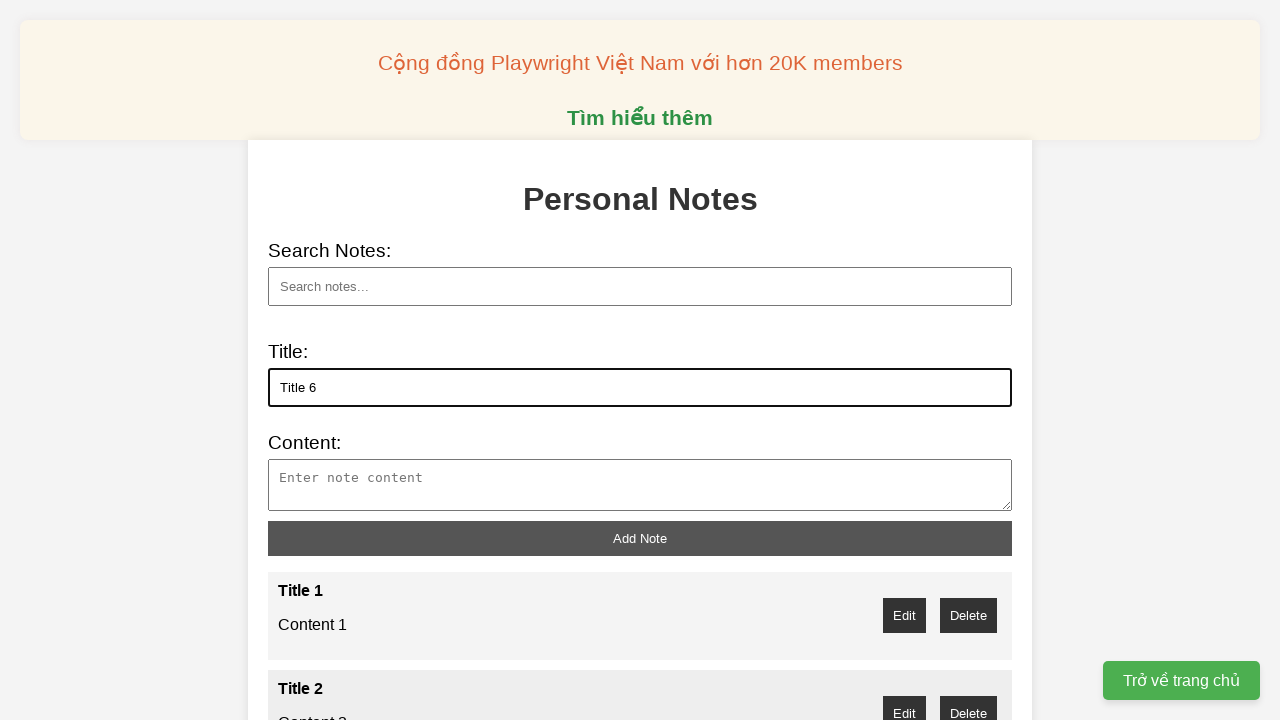

Filled note content field with 'Content 6' on xpath=//textarea[@id="note-content"]
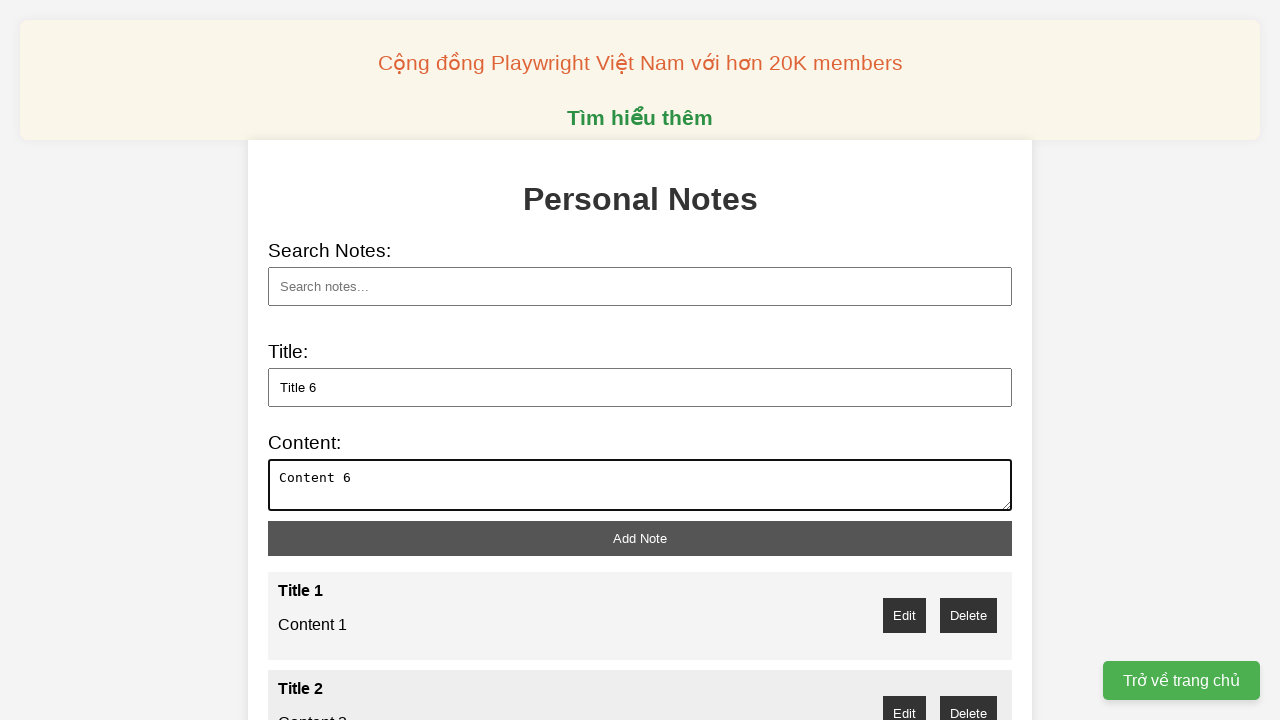

Clicked add note button for note 'Title 6' at (640, 538) on xpath=//button[@id="add-note"]
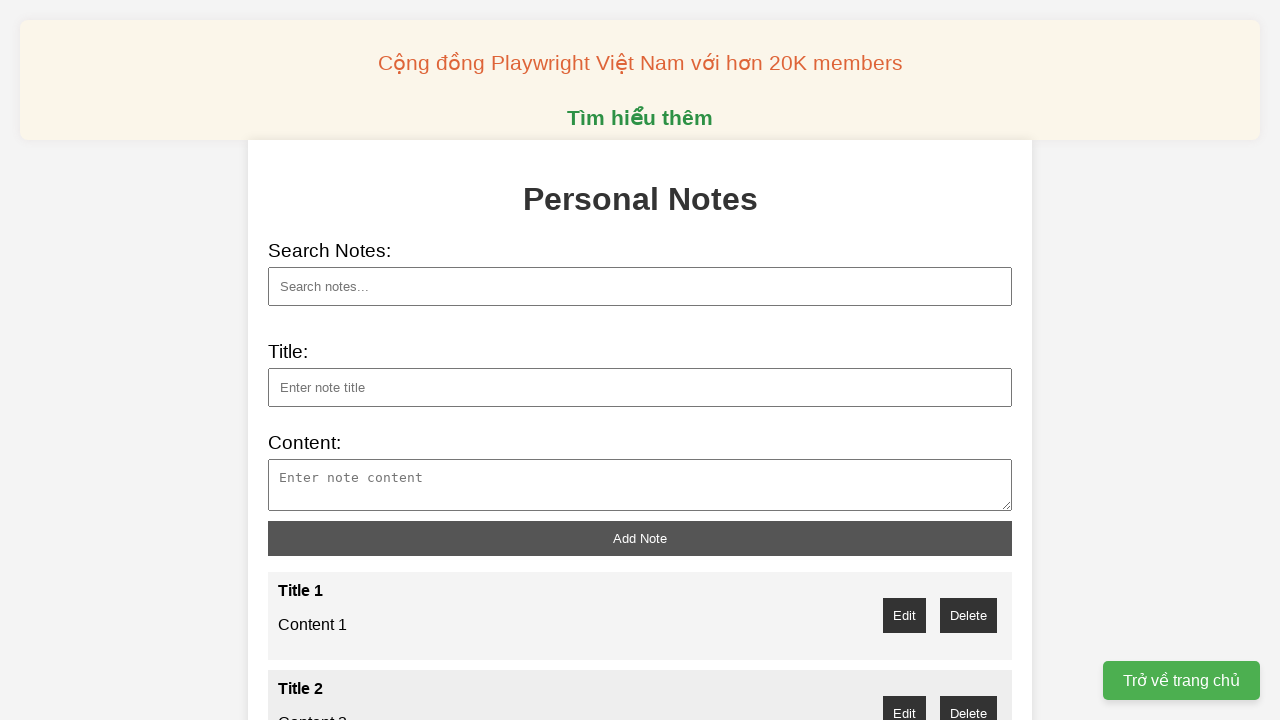

Filled note title field with 'Title 7' on xpath=//input[@id="note-title"]
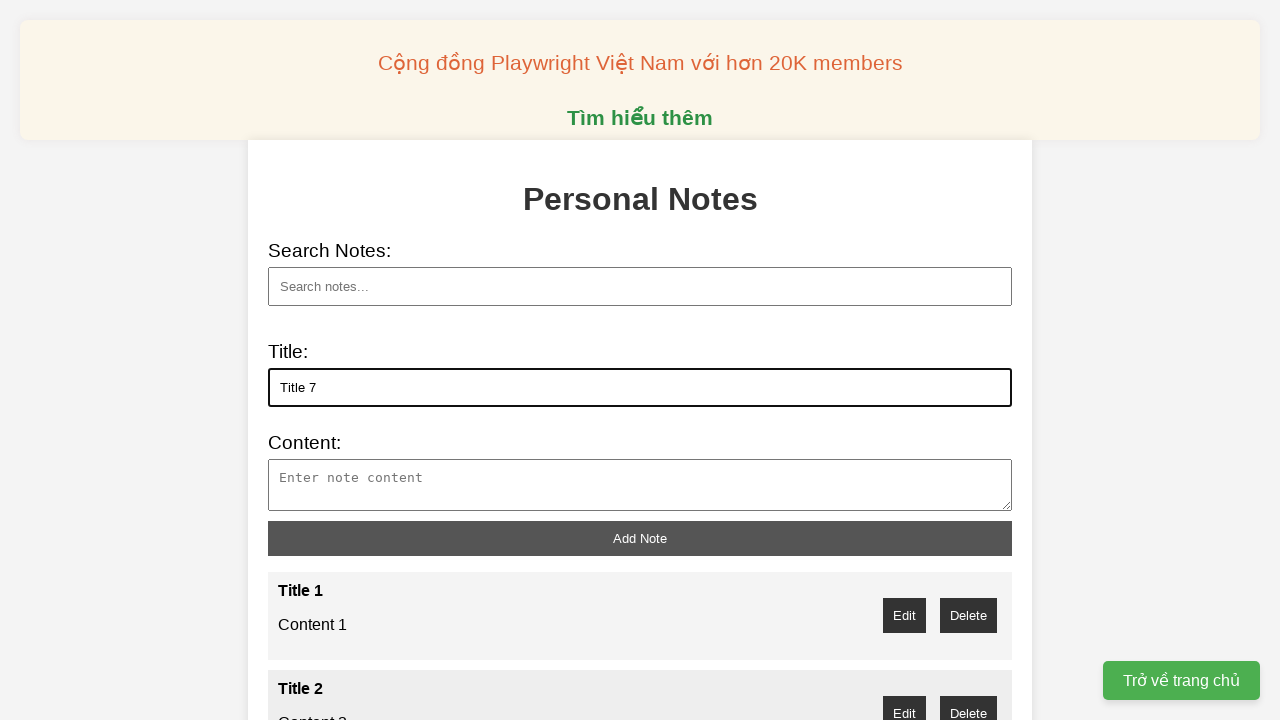

Filled note content field with 'Content 7' on xpath=//textarea[@id="note-content"]
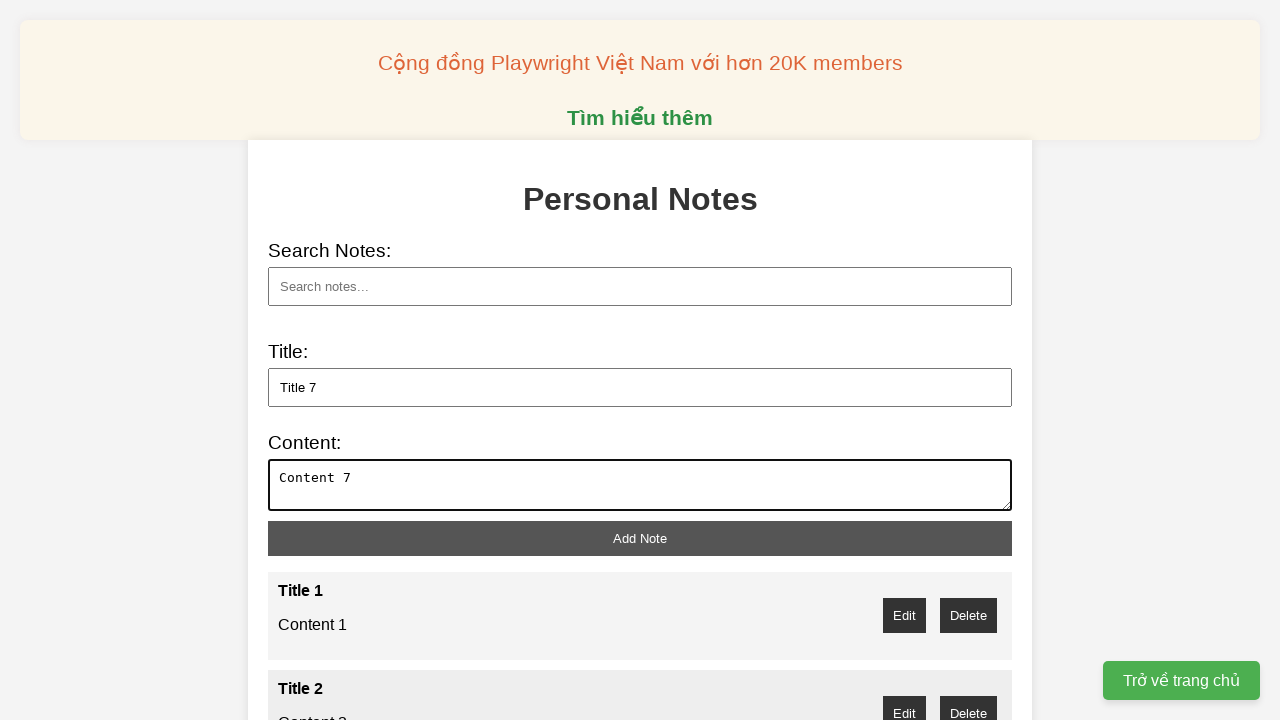

Clicked add note button for note 'Title 7' at (640, 538) on xpath=//button[@id="add-note"]
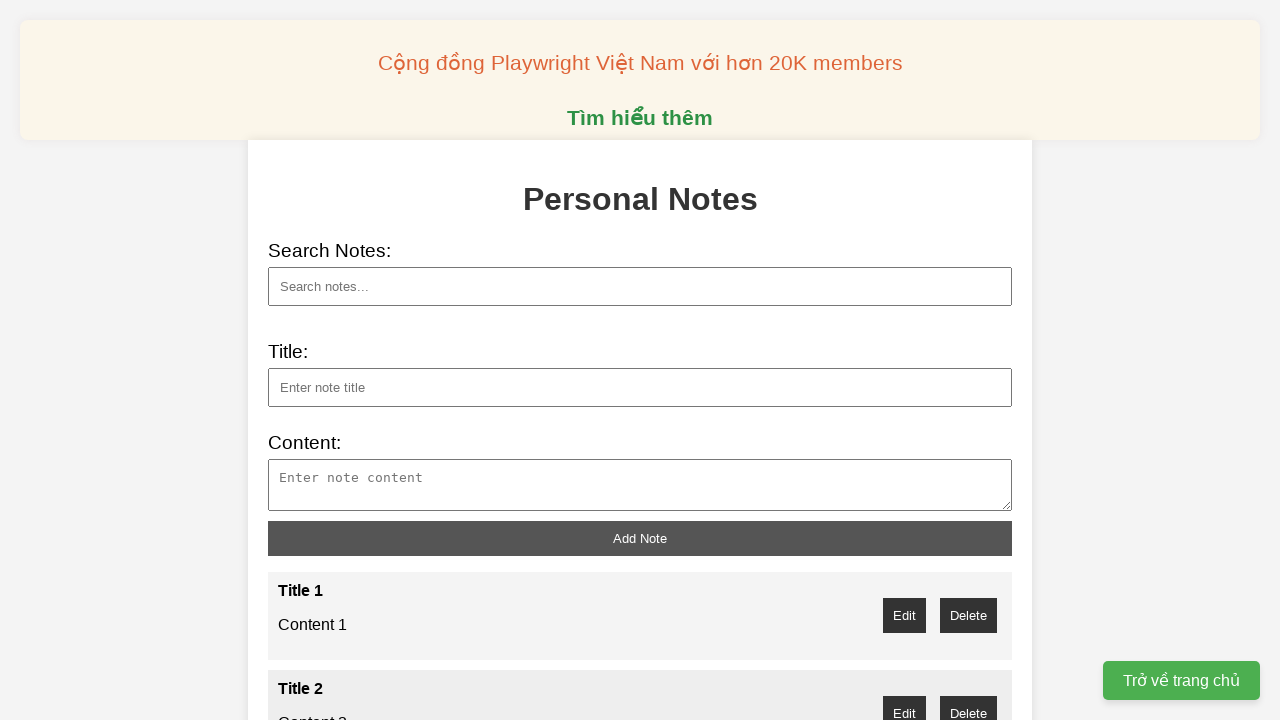

Filled note title field with 'Title 8' on xpath=//input[@id="note-title"]
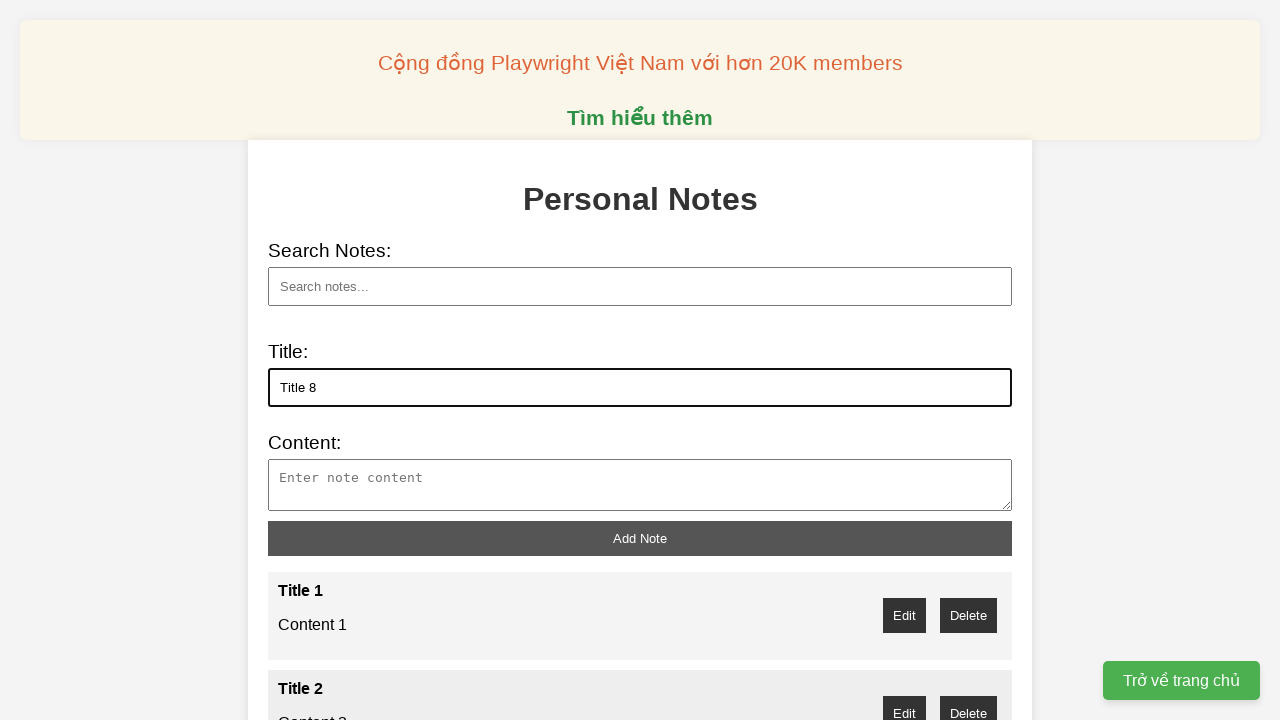

Filled note content field with 'Content 8' on xpath=//textarea[@id="note-content"]
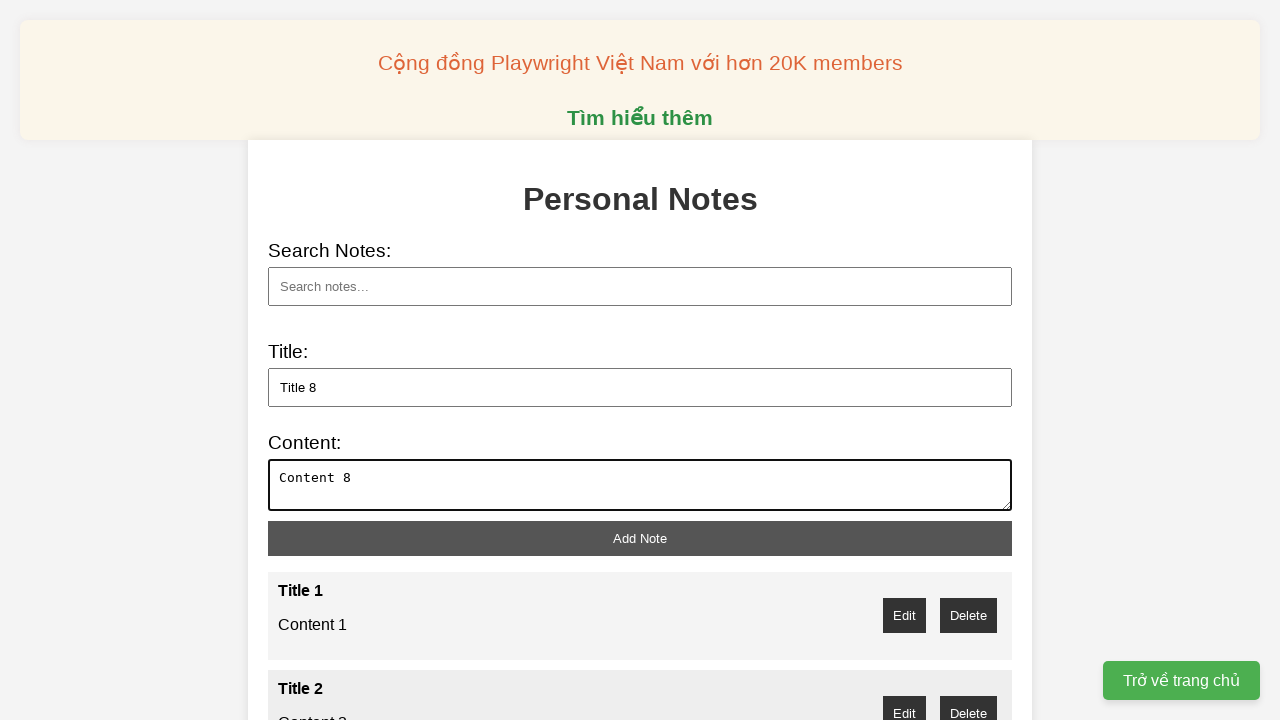

Clicked add note button for note 'Title 8' at (640, 538) on xpath=//button[@id="add-note"]
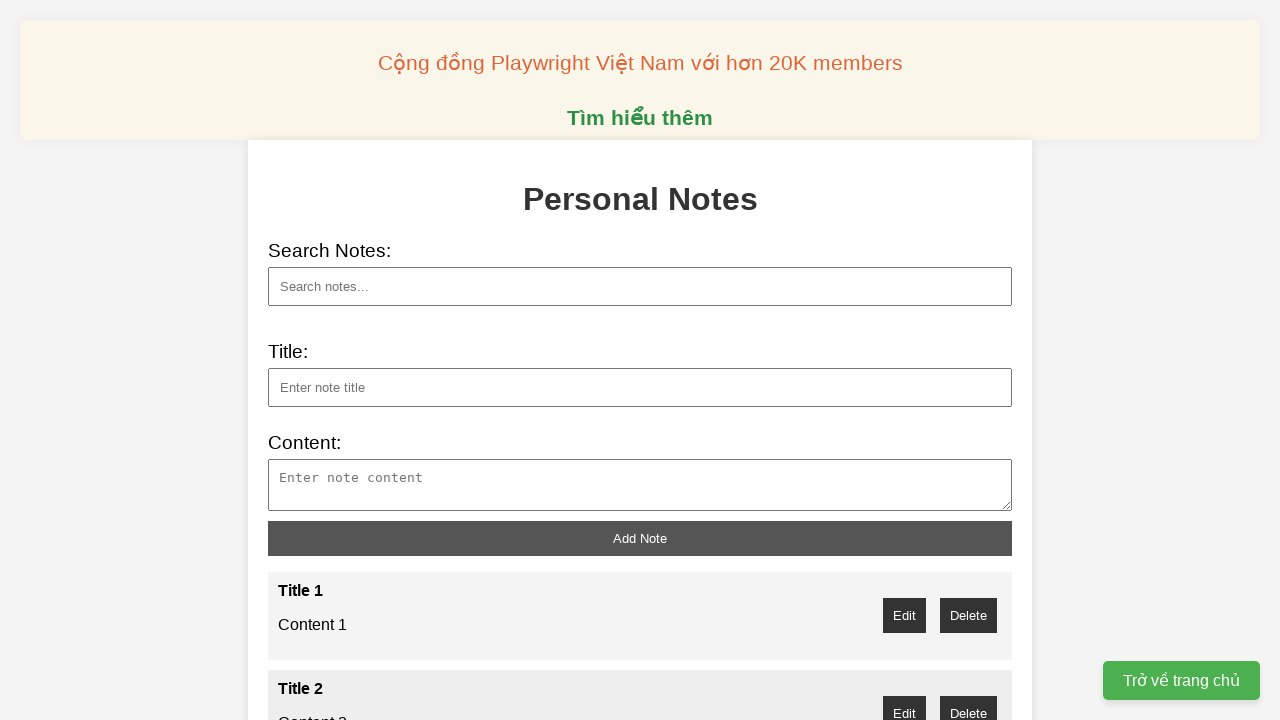

Filled note title field with 'Title 9' on xpath=//input[@id="note-title"]
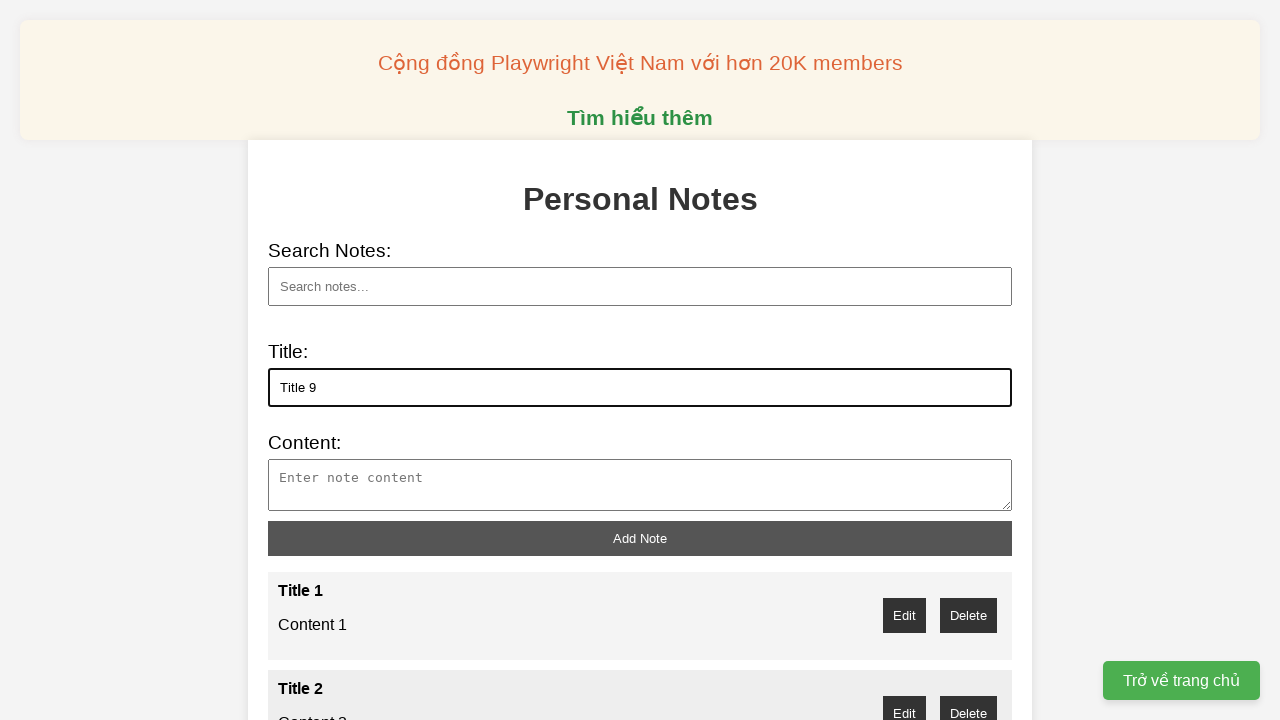

Filled note content field with 'Content 9' on xpath=//textarea[@id="note-content"]
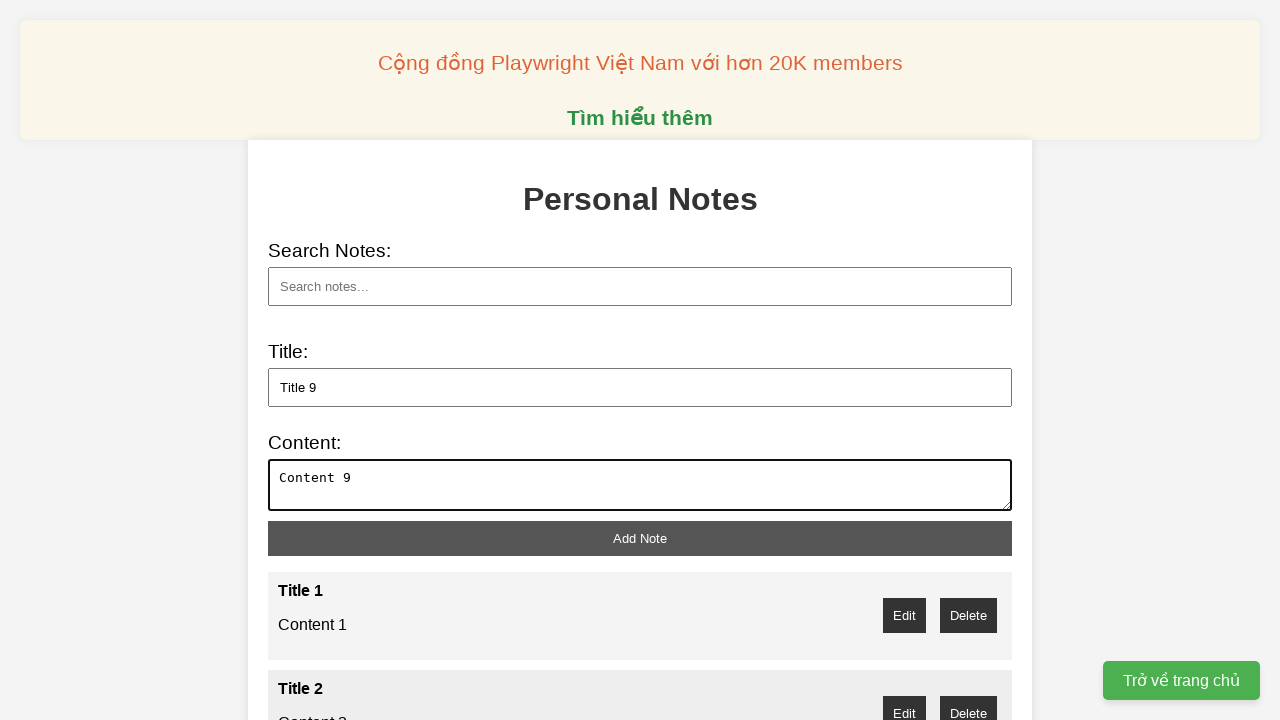

Clicked add note button for note 'Title 9' at (640, 538) on xpath=//button[@id="add-note"]
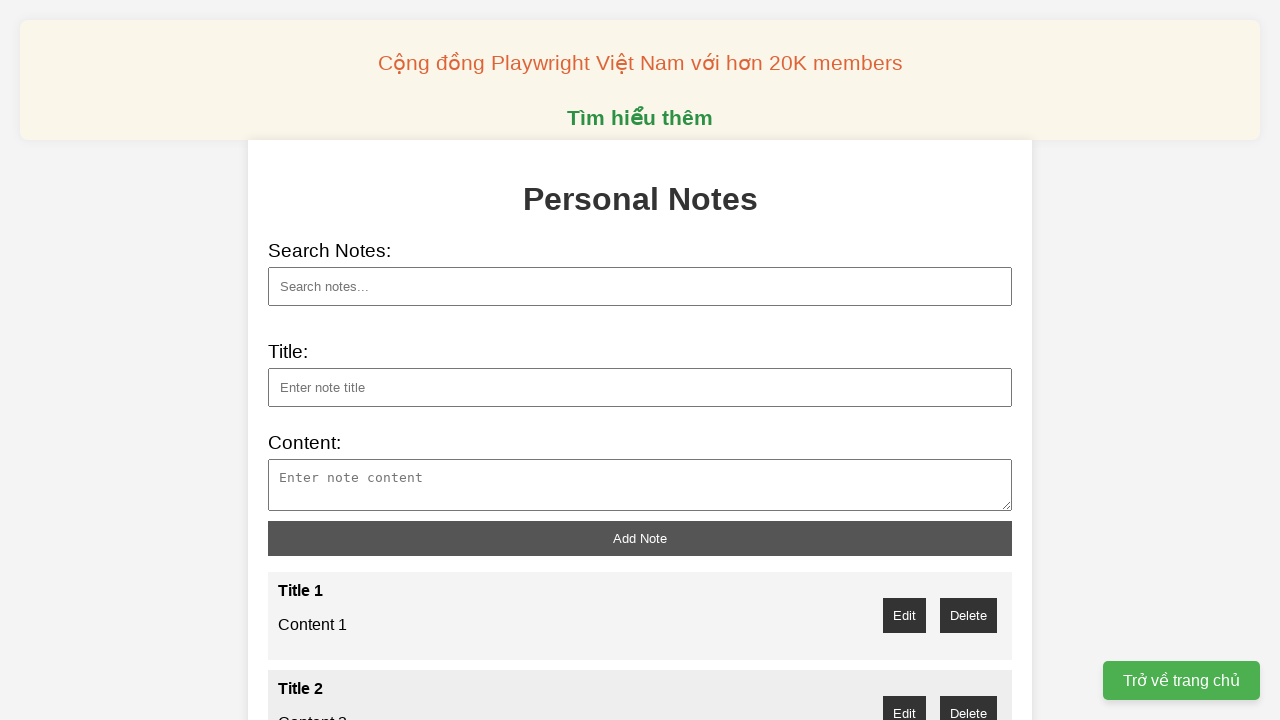

Filled note title field with 'Title 10' on xpath=//input[@id="note-title"]
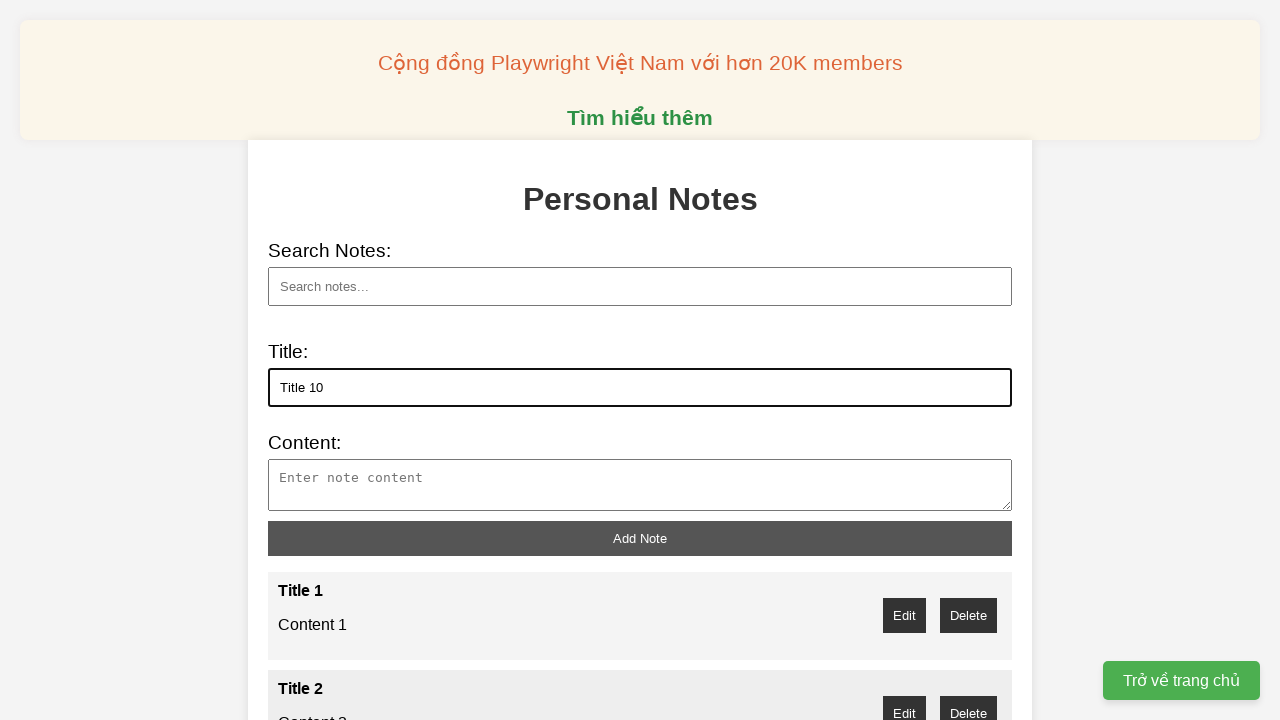

Filled note content field with 'Content 10' on xpath=//textarea[@id="note-content"]
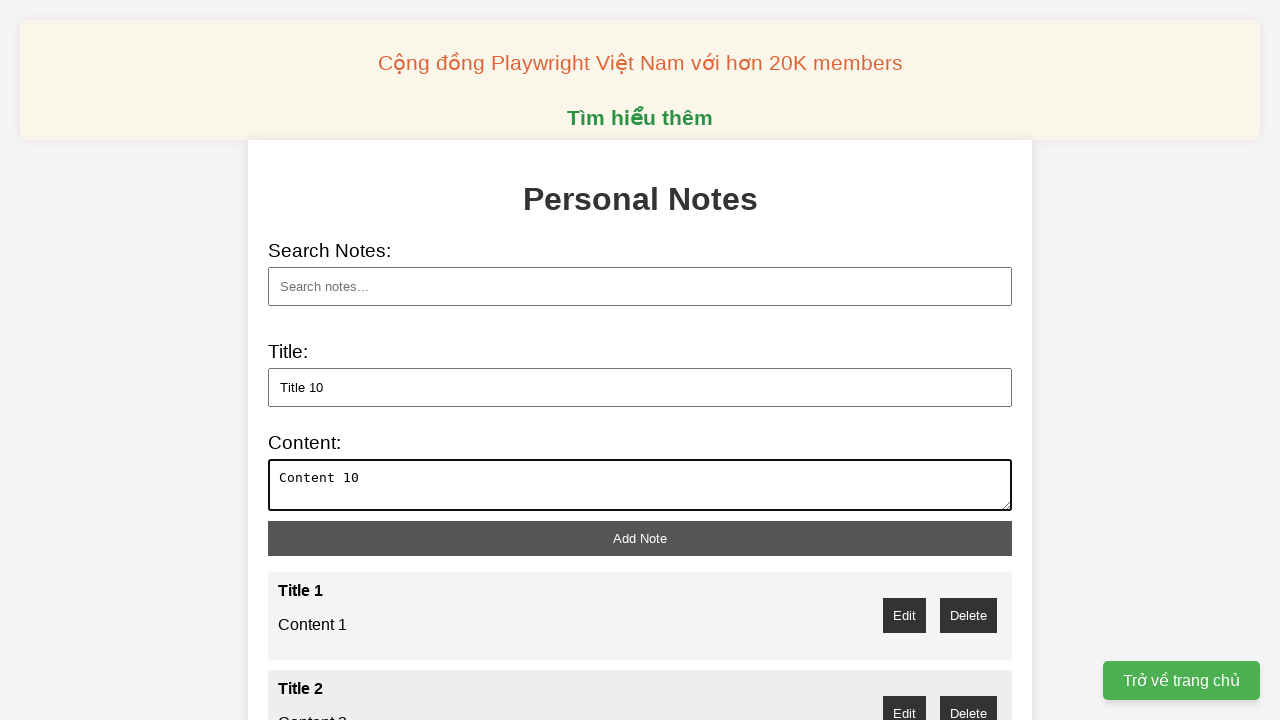

Clicked add note button for note 'Title 10' at (640, 538) on xpath=//button[@id="add-note"]
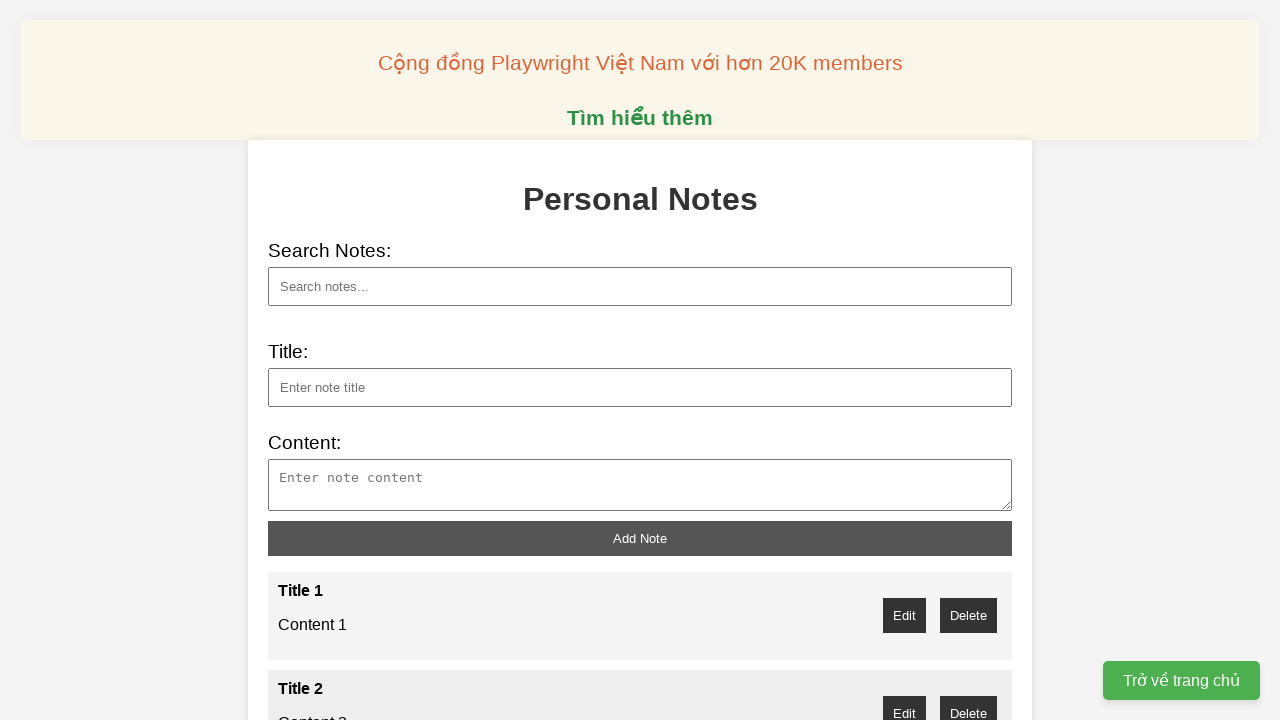

Searched for 'Content 1' in notes on xpath=//input[@type="text" and @id="search"]
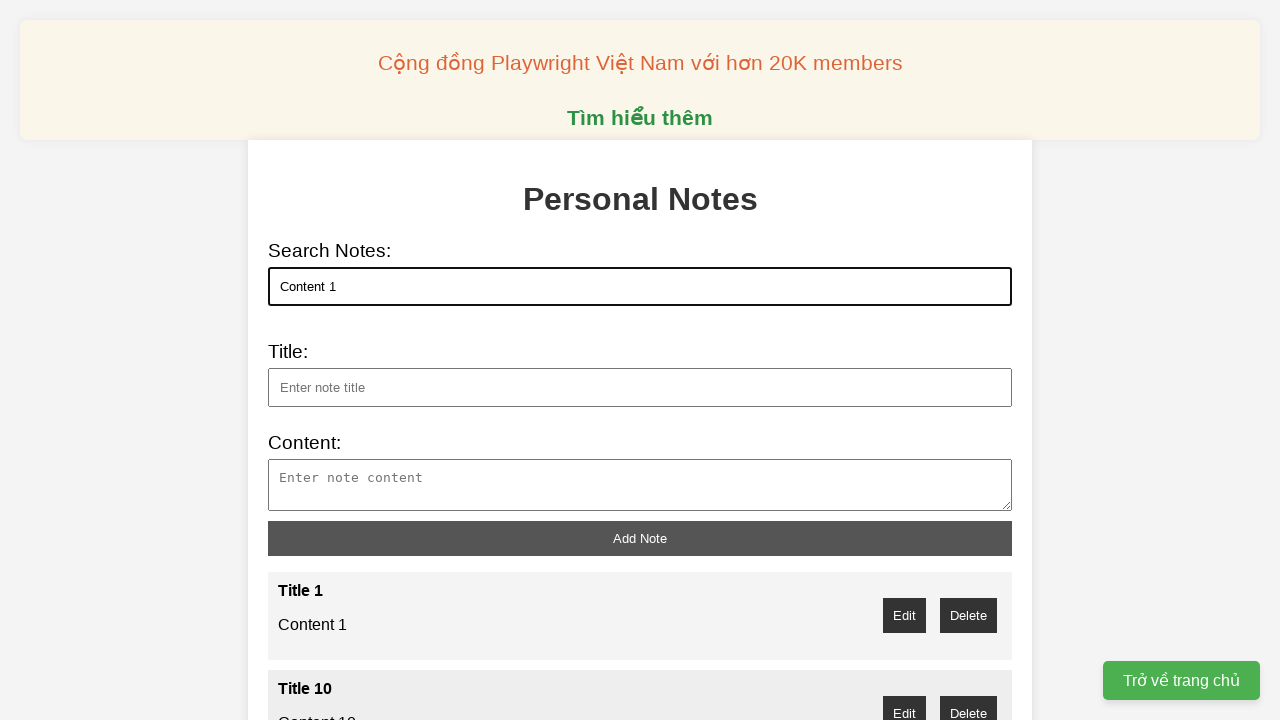

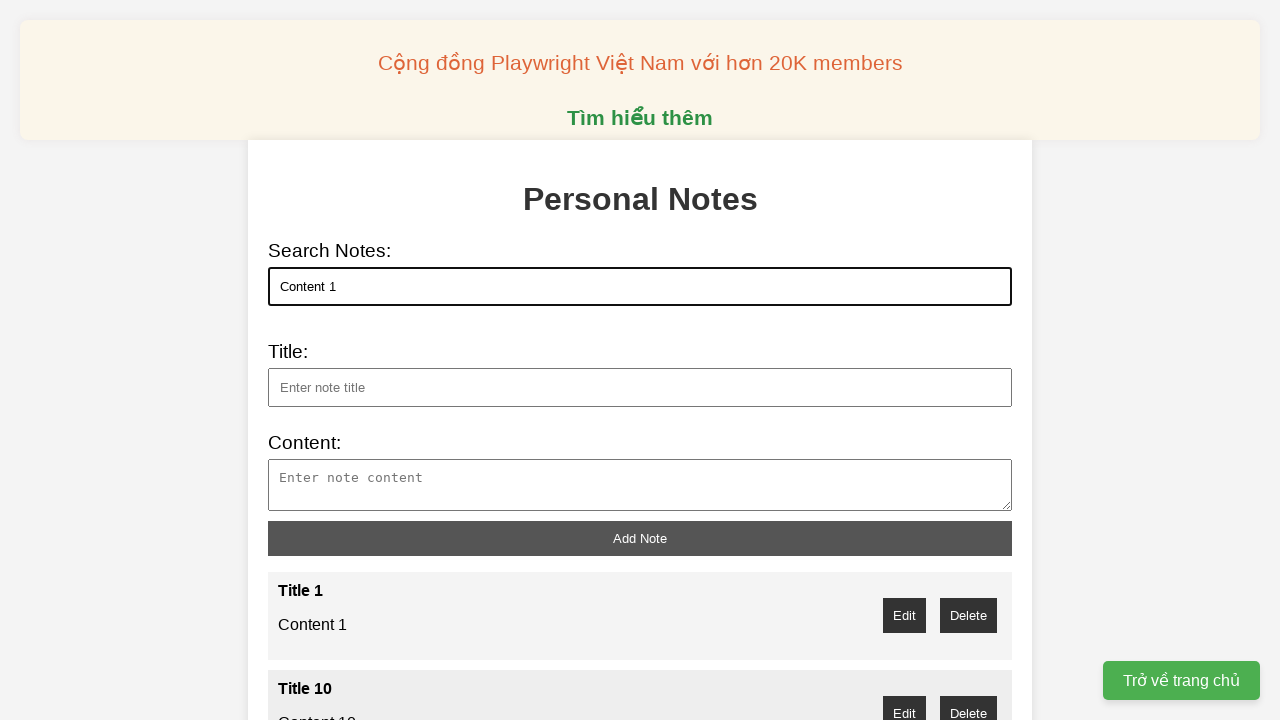